Tests explicit wait for presence of element with specific text

Starting URL: https://acctabootcamp.github.io/site/examples/sync

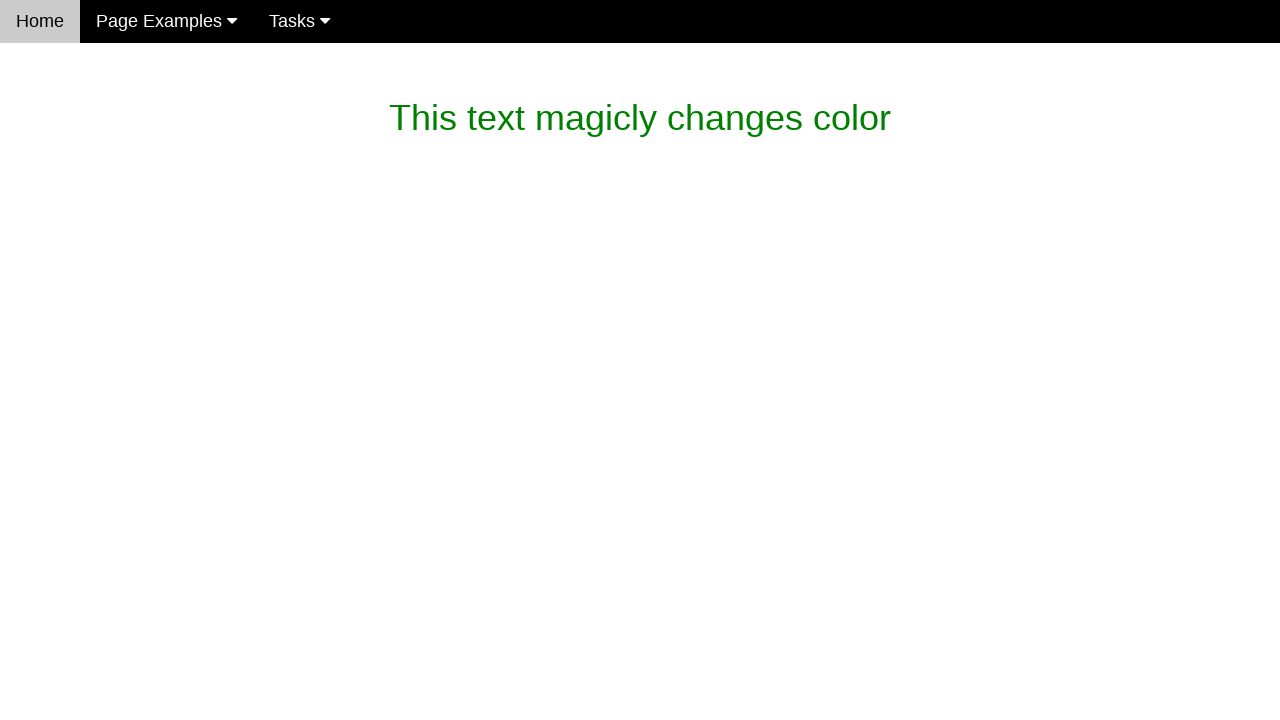

Waited for magic text element with specific text to be present
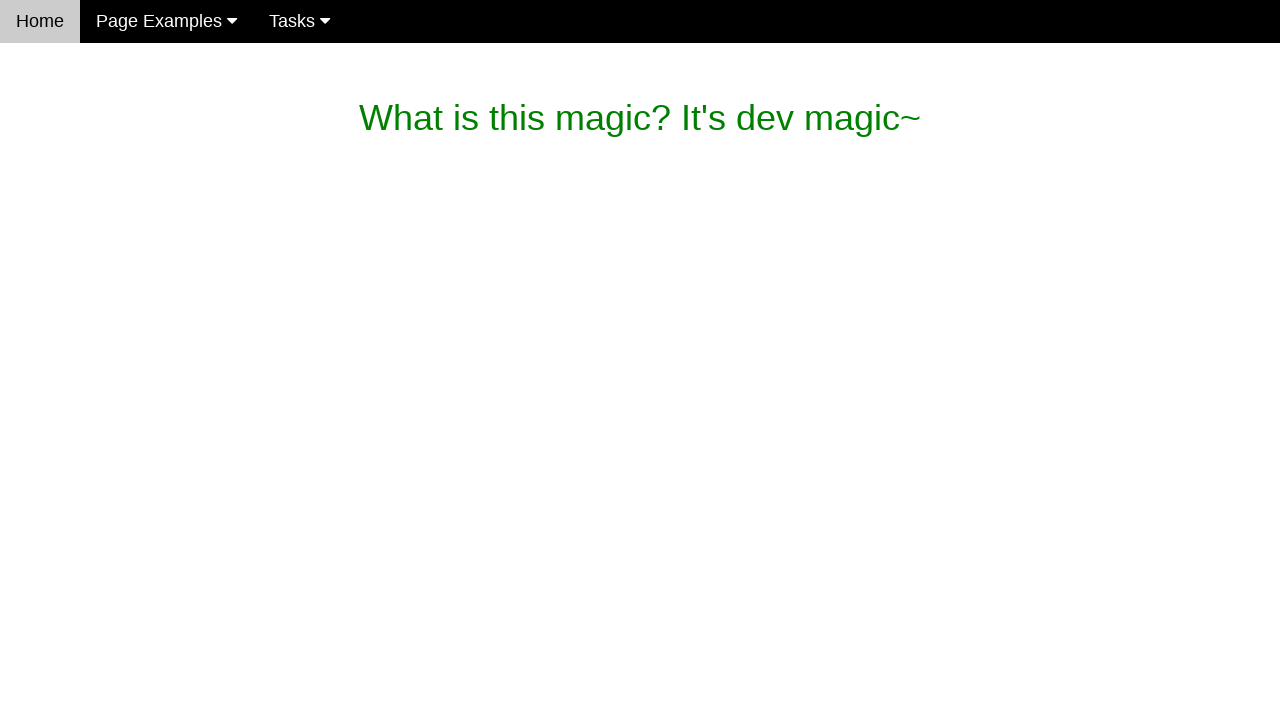

Located magic text element
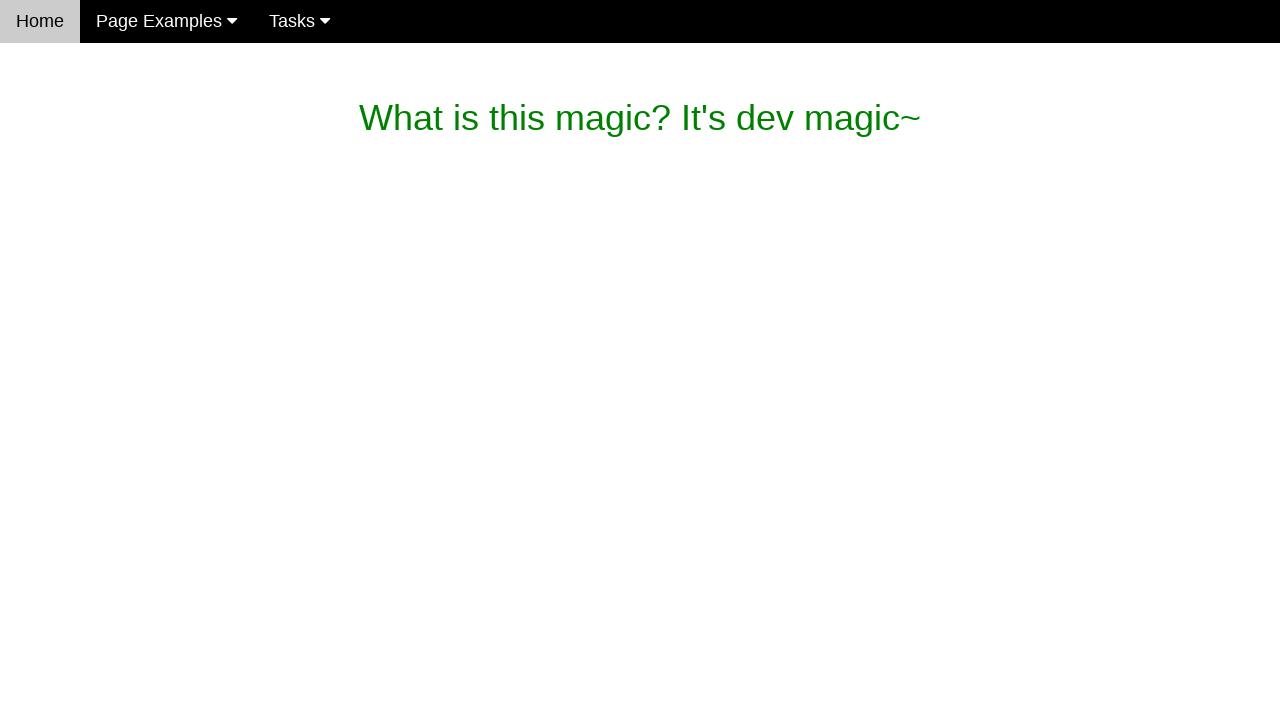

Verified magic text content contains expected text
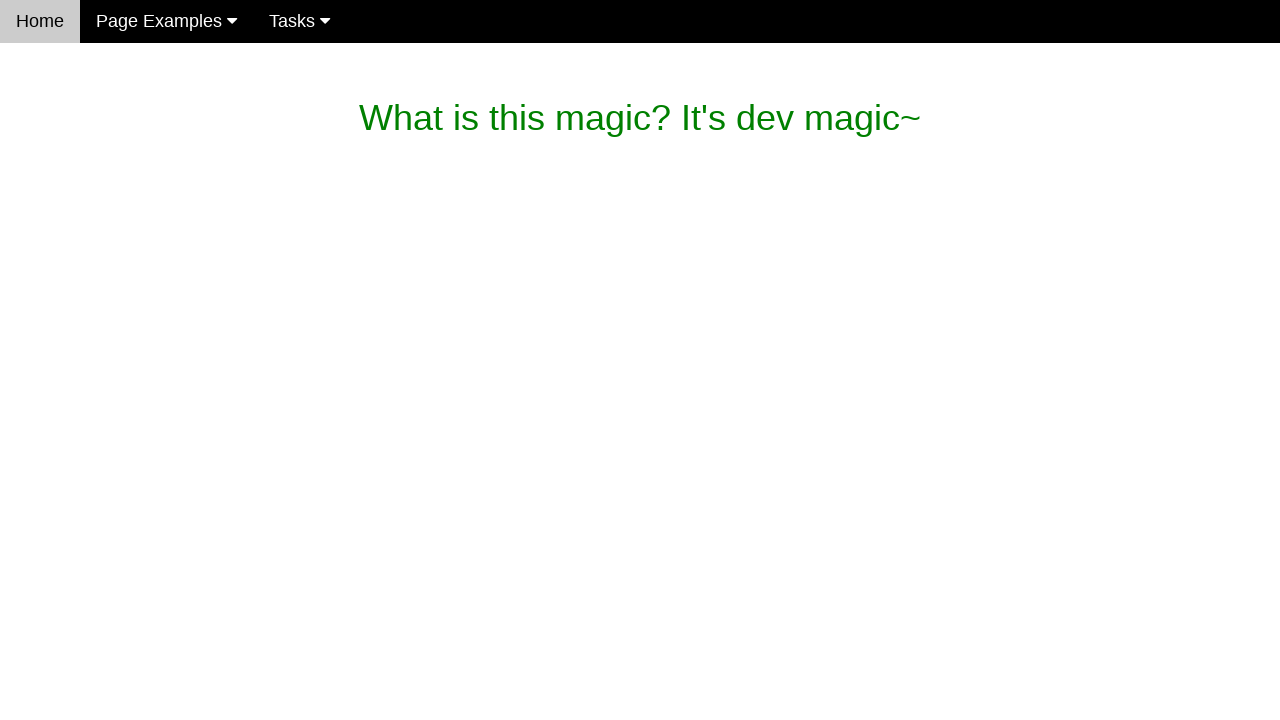

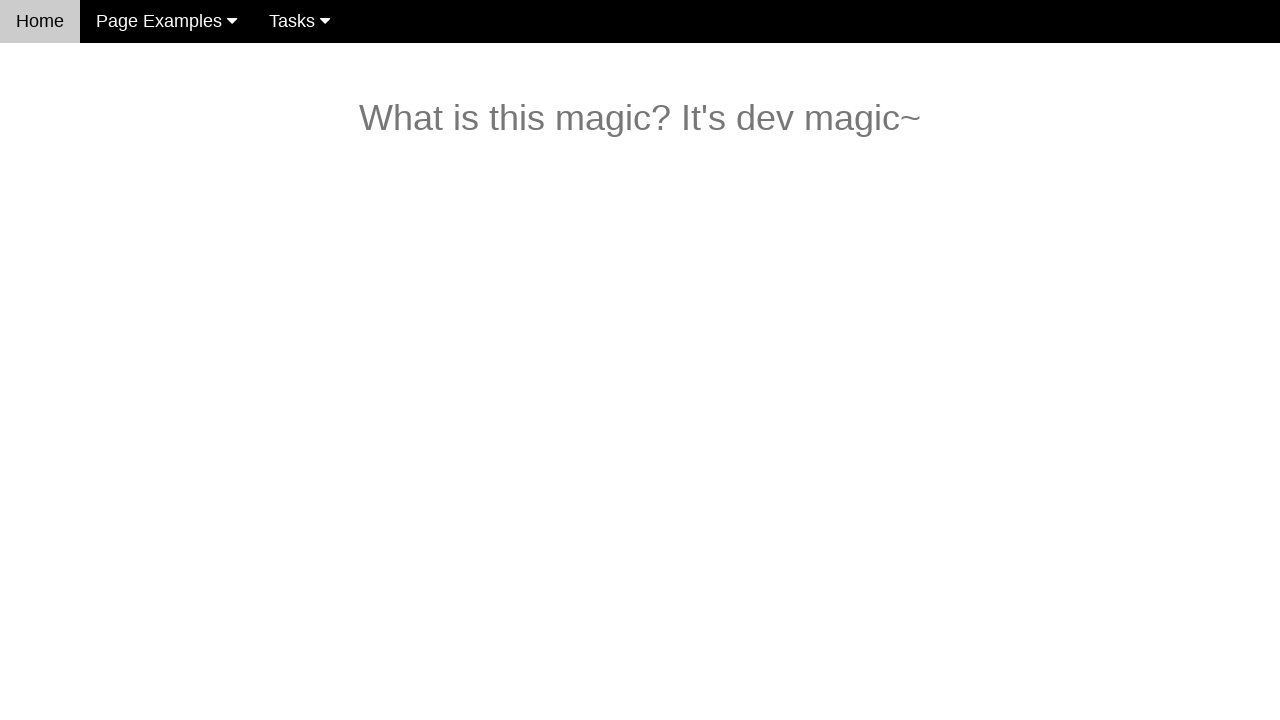